Tests clicking the Visibility link and then force-clicking the Visibility Hidden button

Starting URL: http://www.uitestingplayground.com/

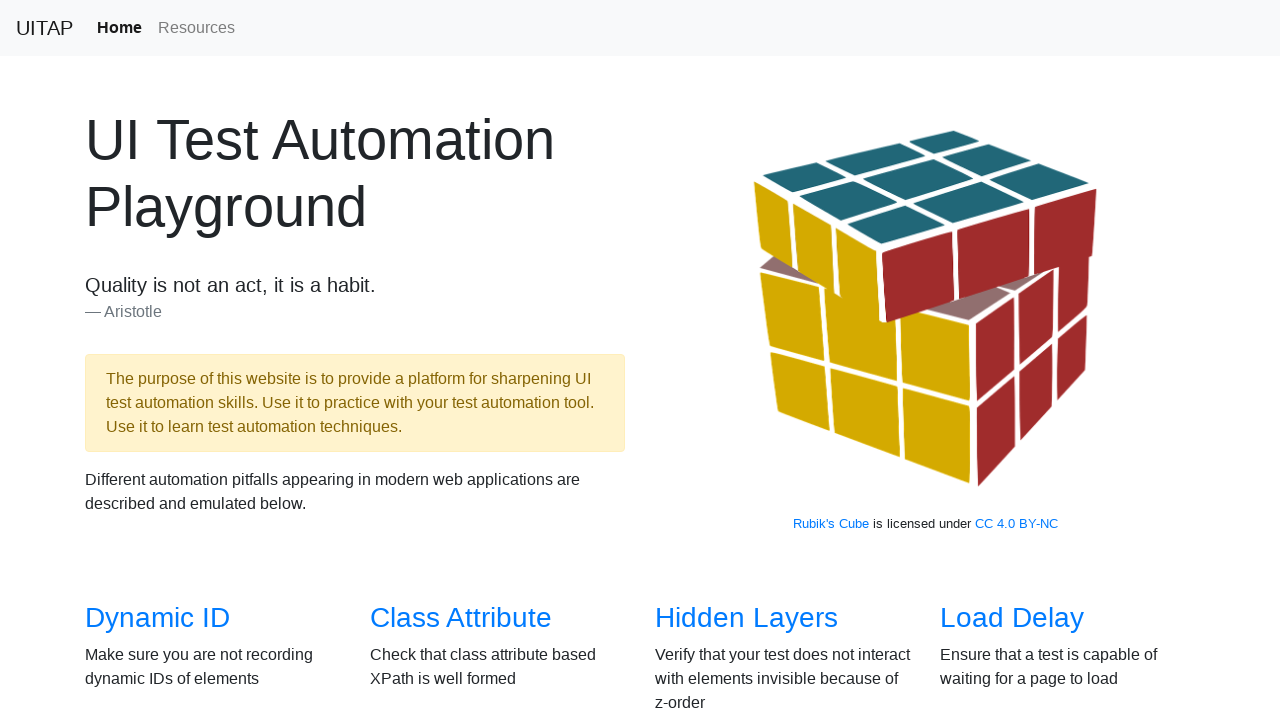

Clicked the Visibility link at (135, 360) on internal:role=link[name="Visibility"i]
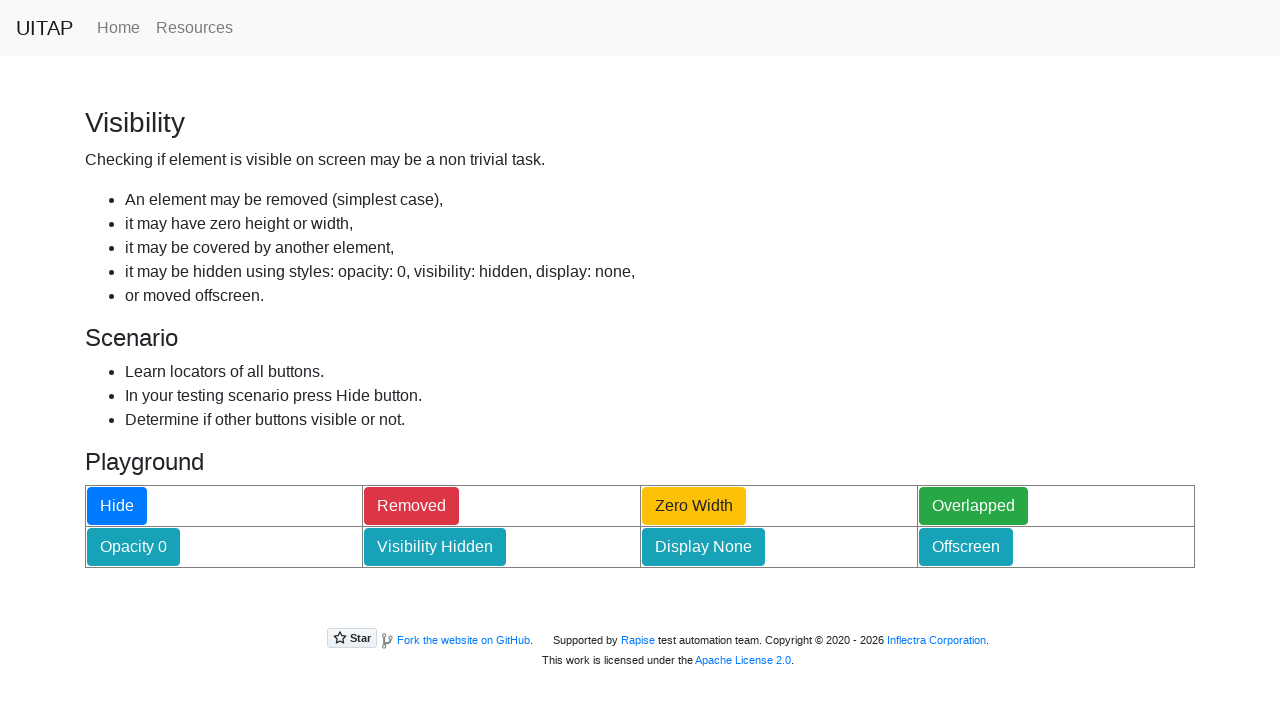

Located the Visibility Hidden button
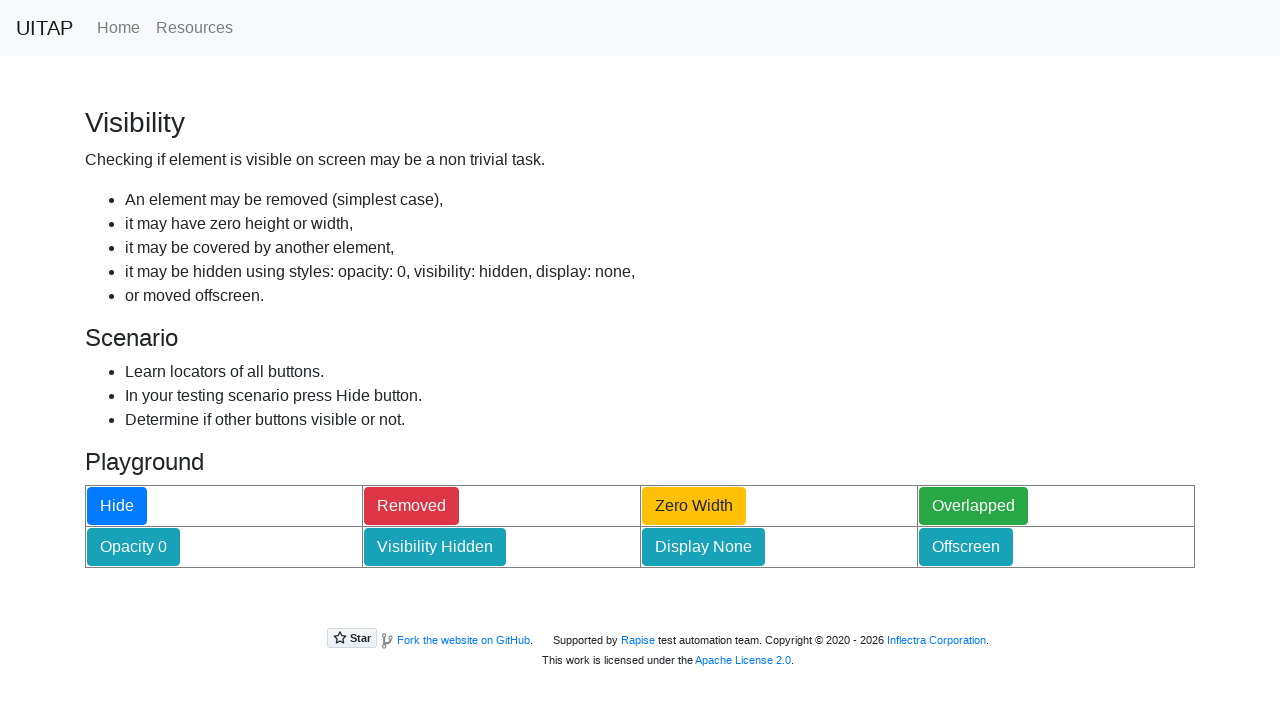

Force-clicked the Visibility Hidden button at (435, 547) on internal:role=button[name="Visibility Hidden"i]
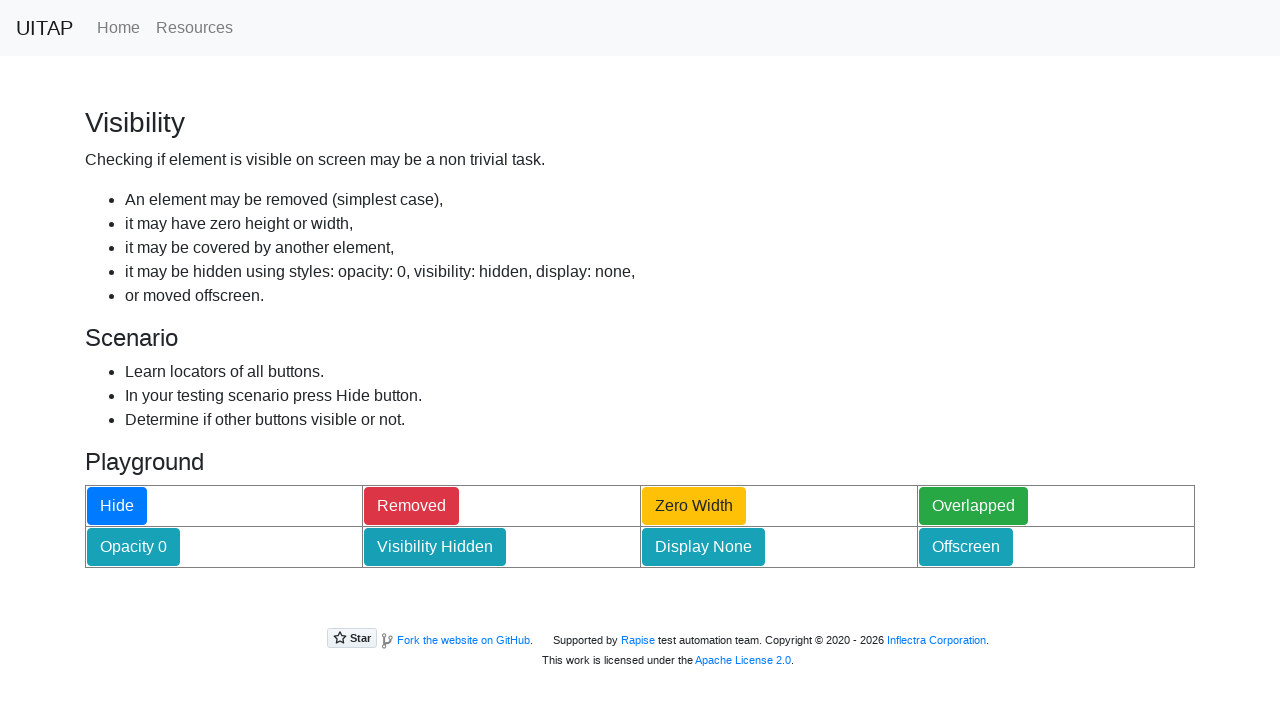

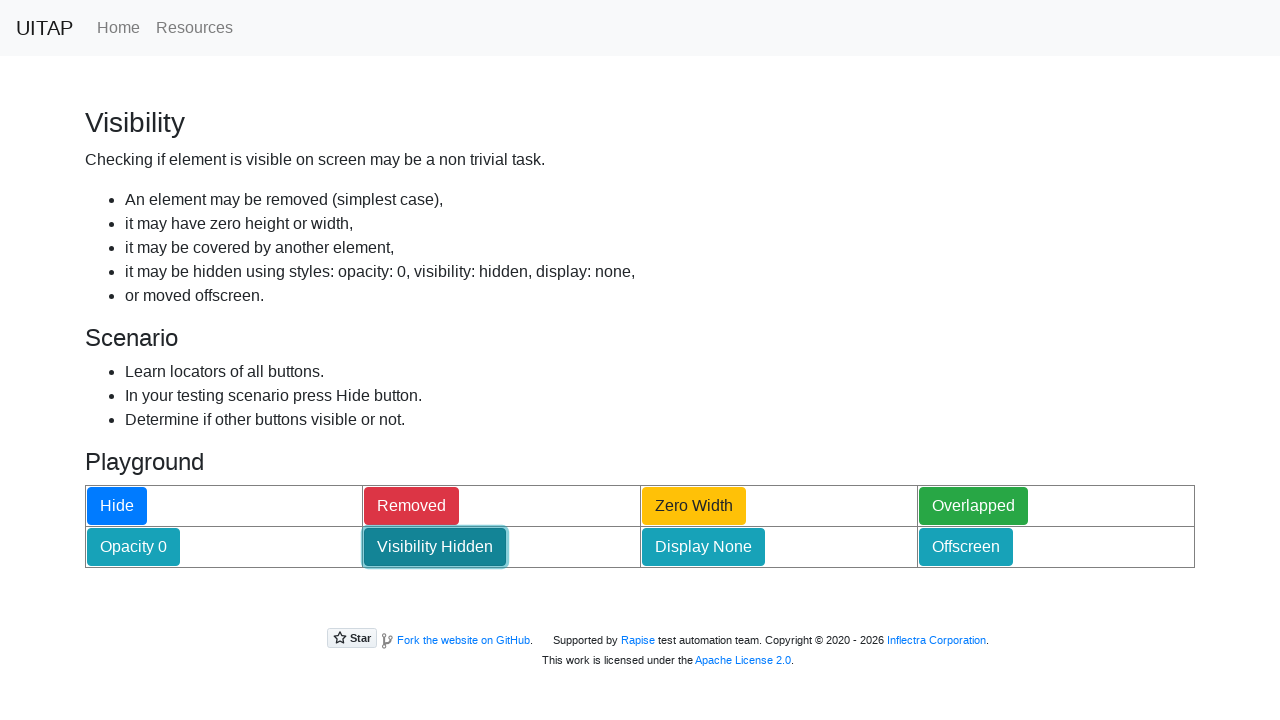